Tests multi-select dropdown by selecting all language options one by one, then deselects all values

Starting URL: https://practice.cydeo.com/dropdown

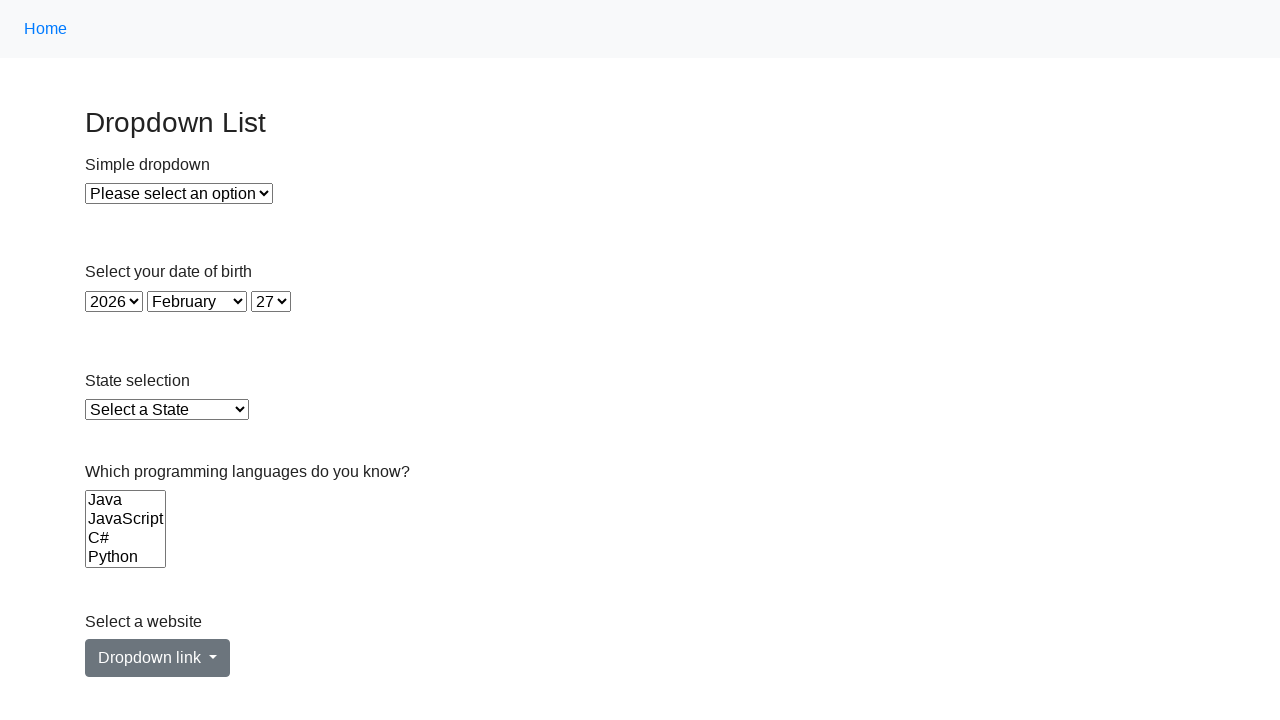

Located multi-select dropdown for Languages
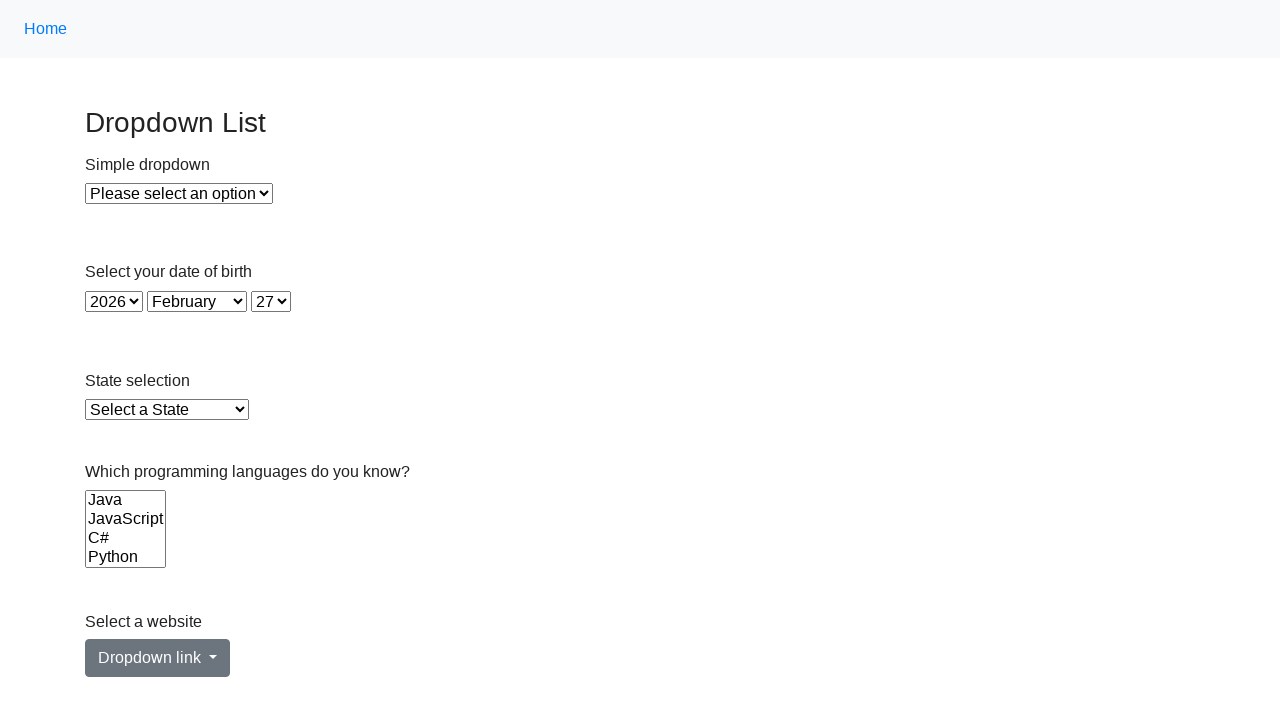

Retrieved all language options from dropdown
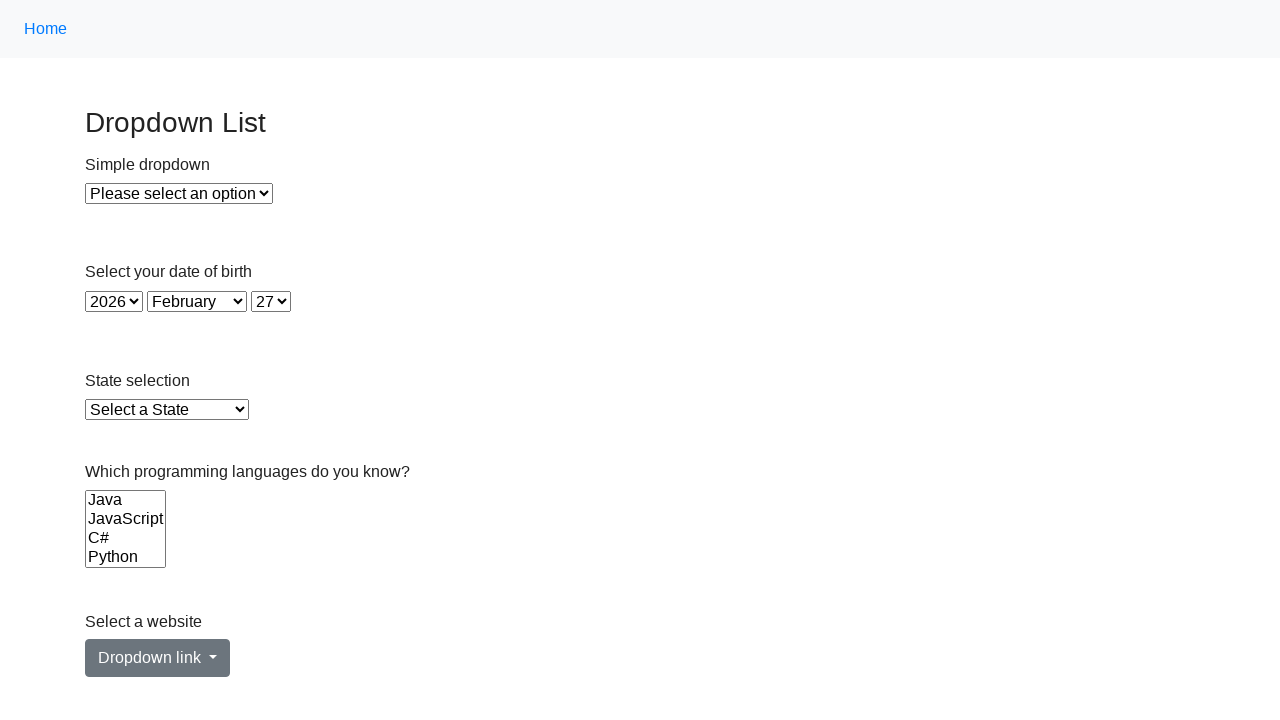

Selected a language option at (126, 500) on select[name='Languages'] option >> nth=0
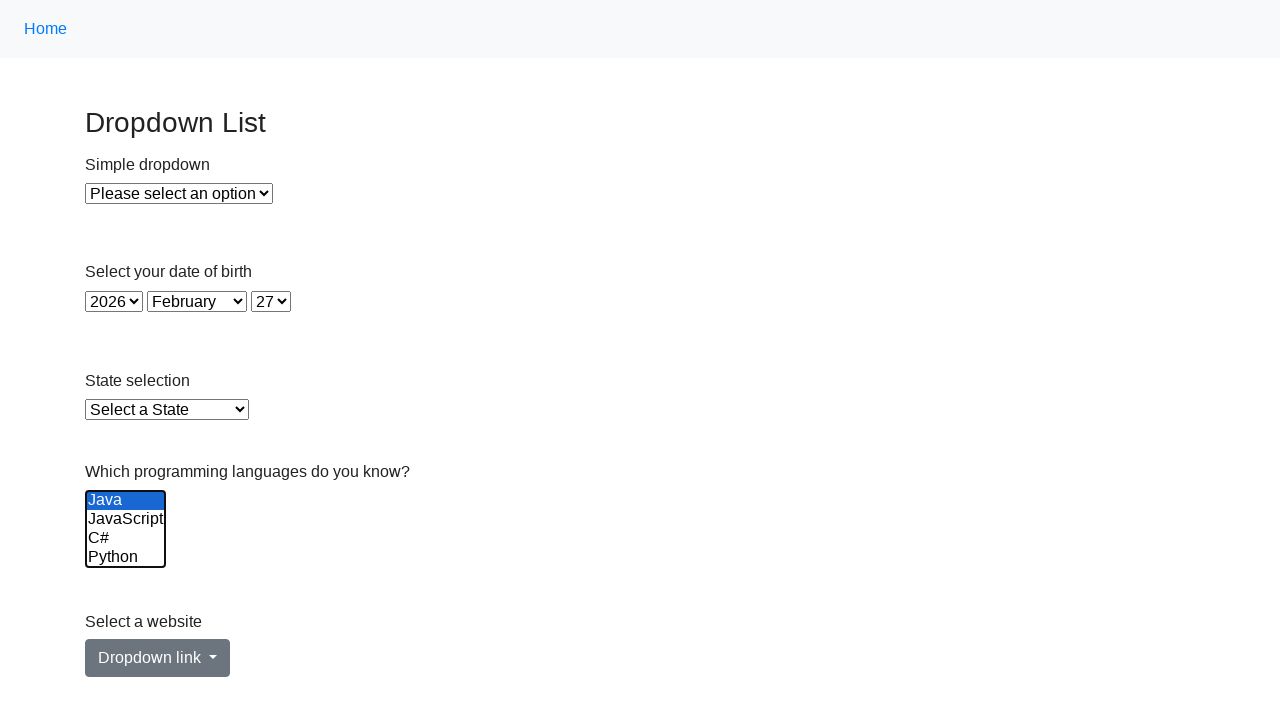

Selected a language option at (126, 519) on select[name='Languages'] option >> nth=1
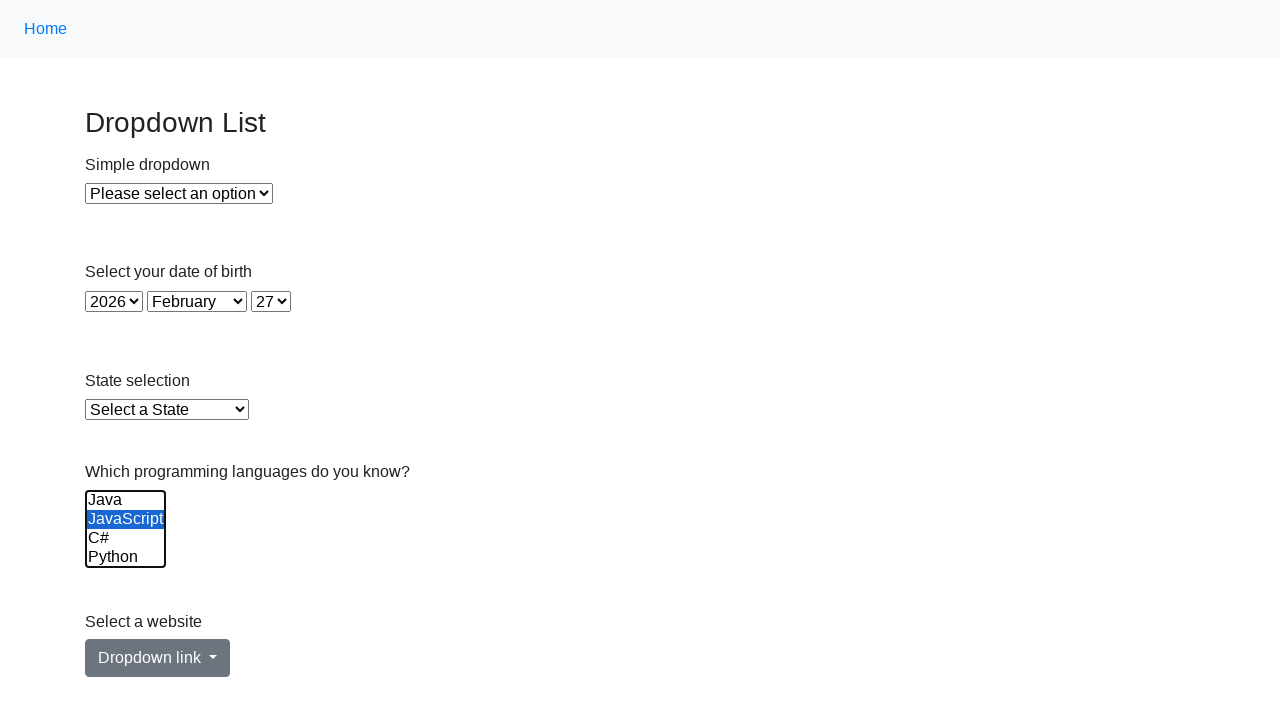

Selected a language option at (126, 538) on select[name='Languages'] option >> nth=2
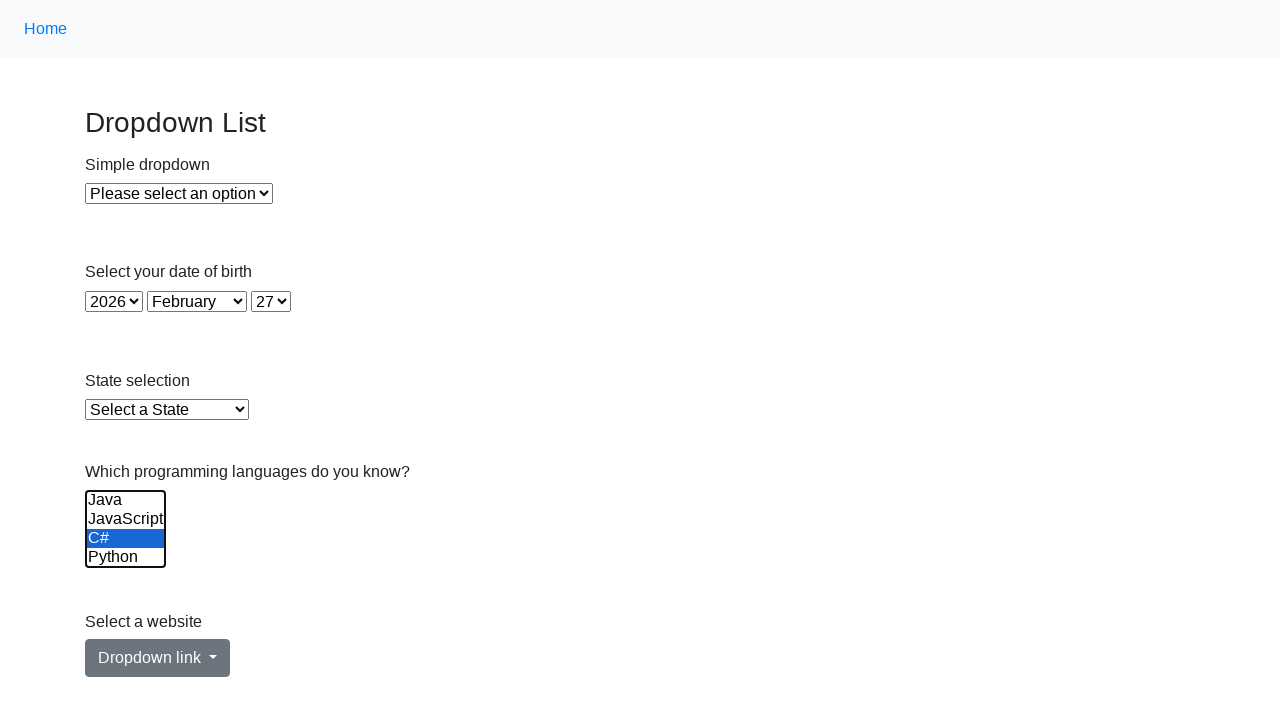

Selected a language option at (126, 558) on select[name='Languages'] option >> nth=3
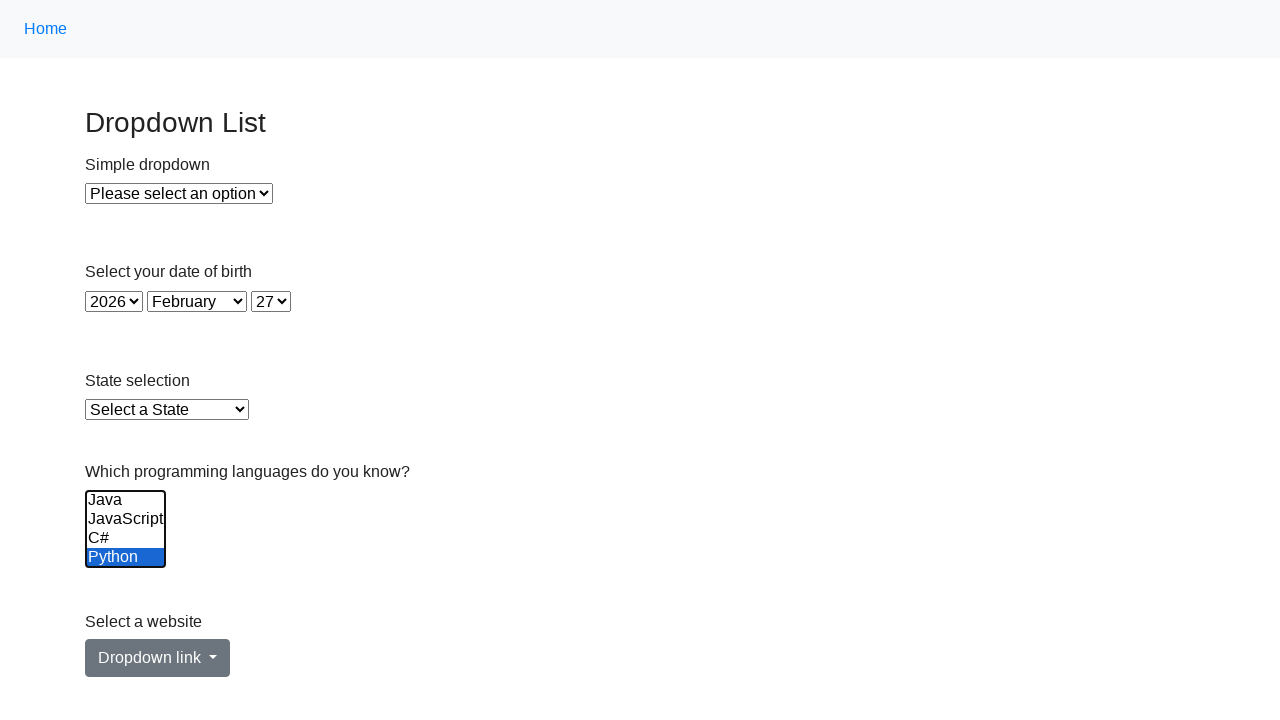

Selected a language option at (126, 539) on select[name='Languages'] option >> nth=4
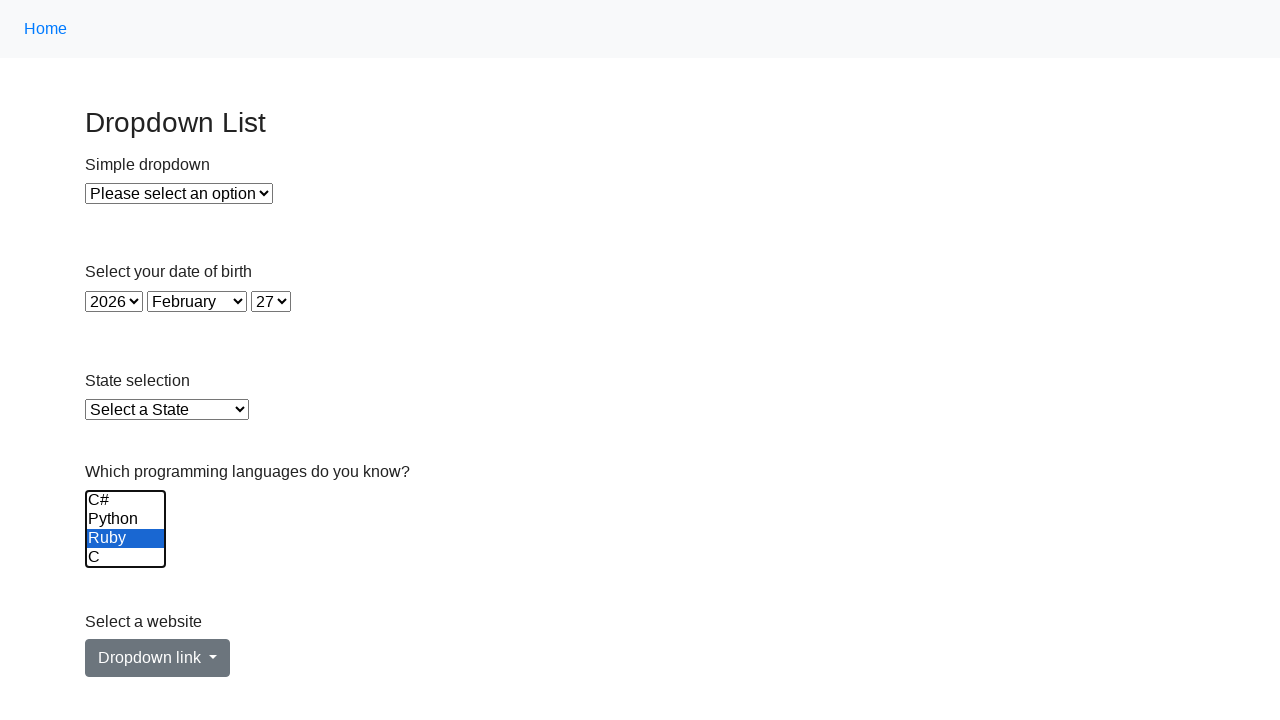

Selected a language option at (126, 558) on select[name='Languages'] option >> nth=5
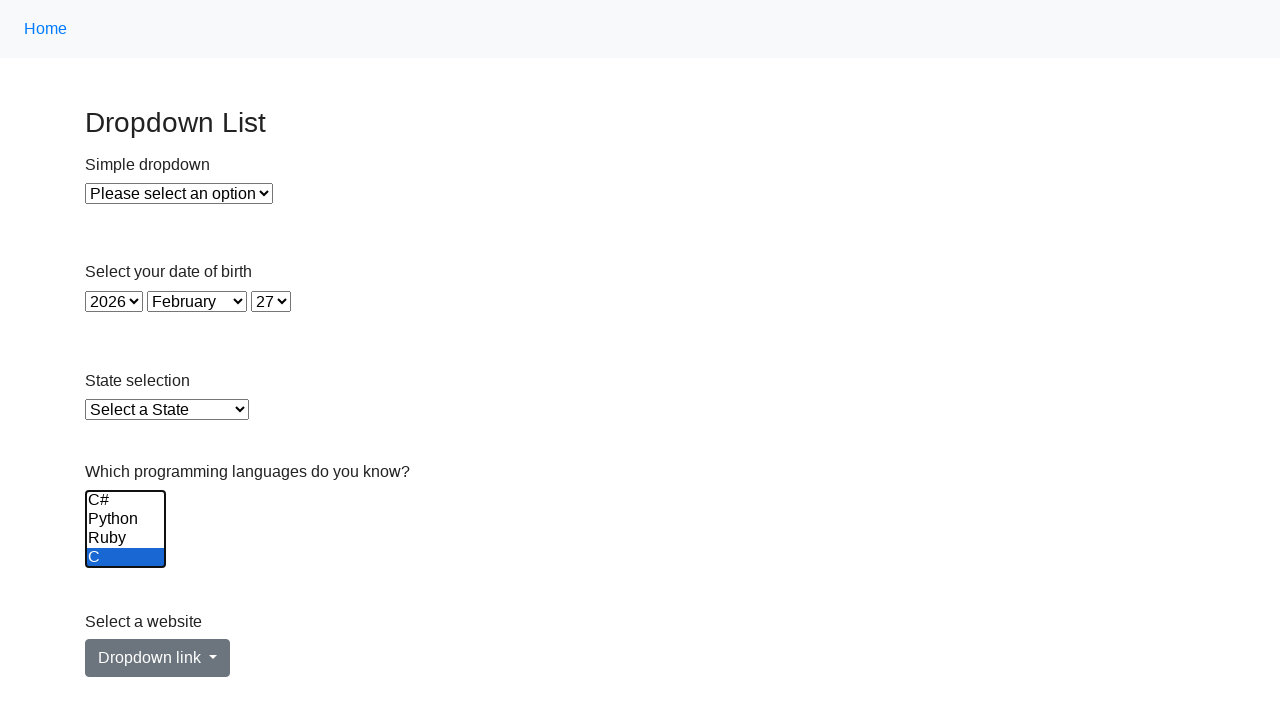

Deselected all language options on select[name='Languages']
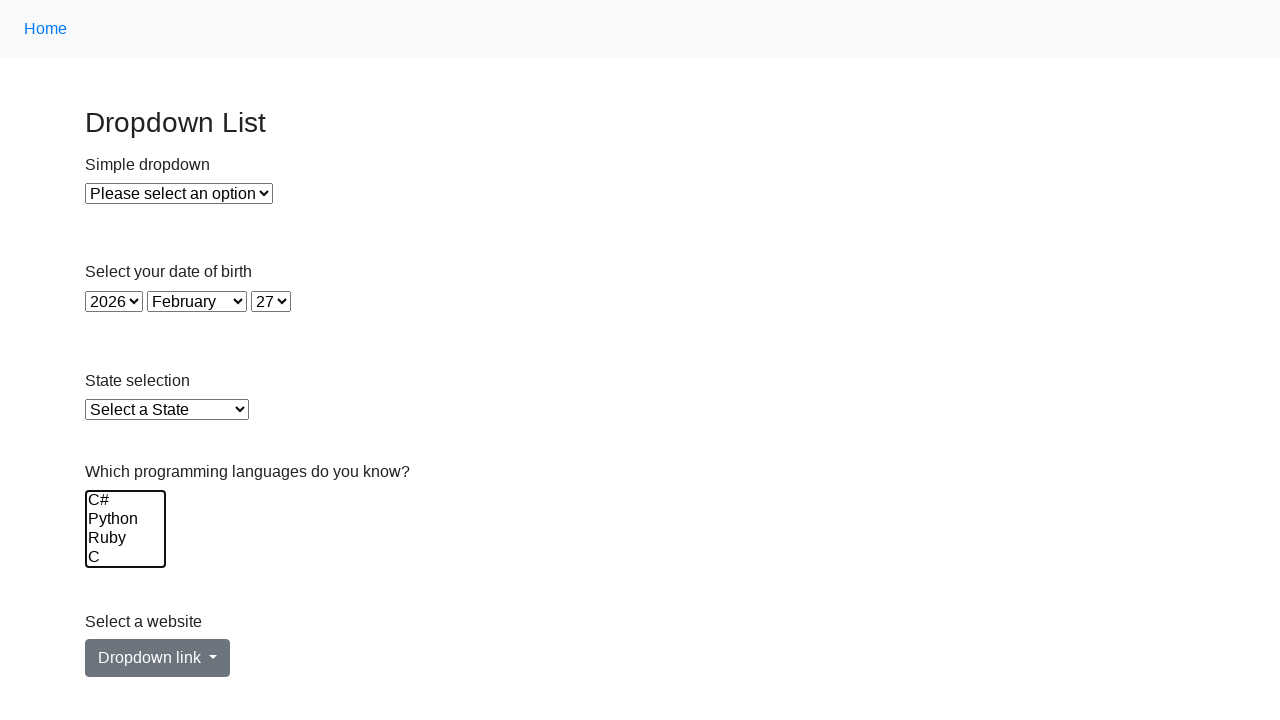

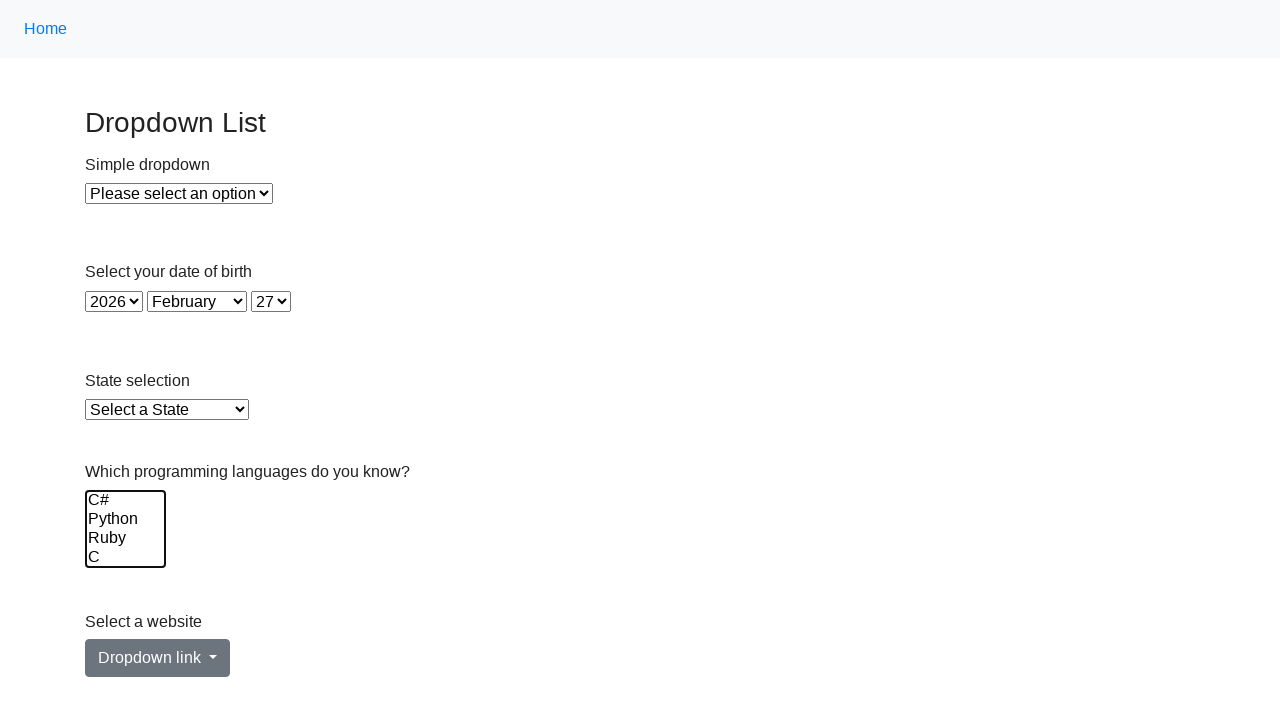